Tests a text box form by filling in user details including name, email, and addresses, then submitting the form

Starting URL: https://demoqa.com/text-box

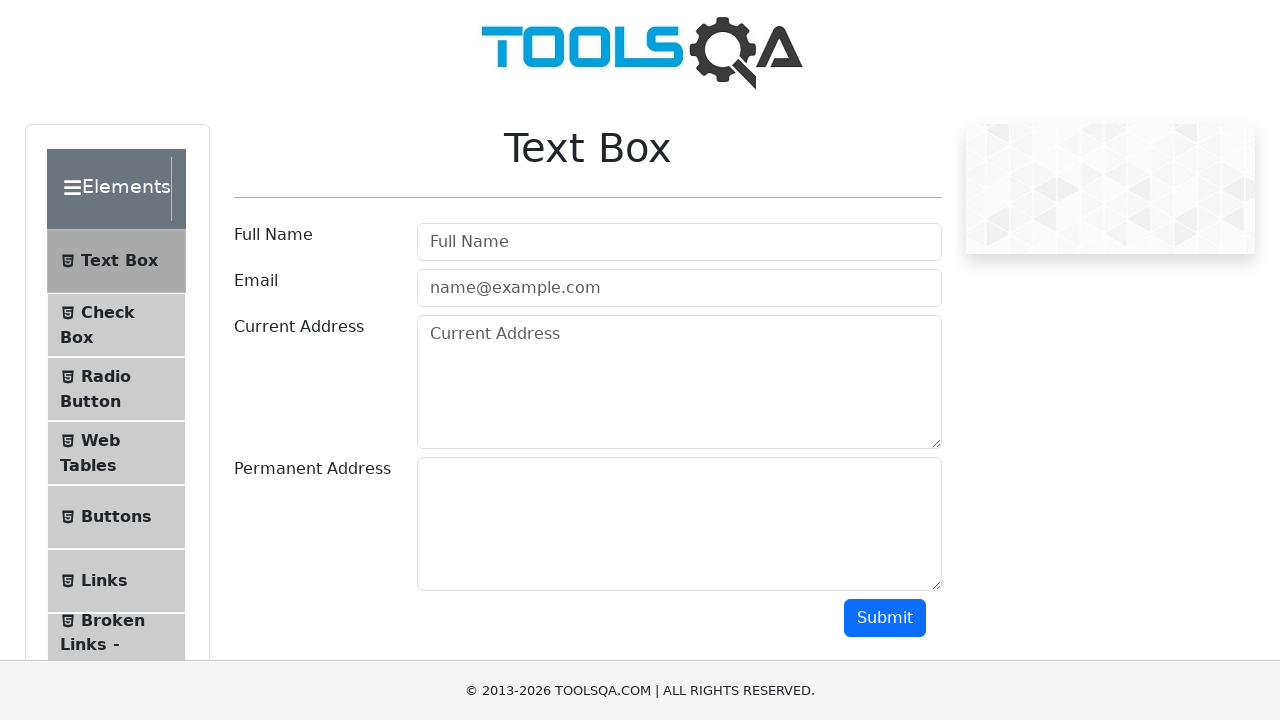

Filled username field with 'Testing name' on input[id='userName']
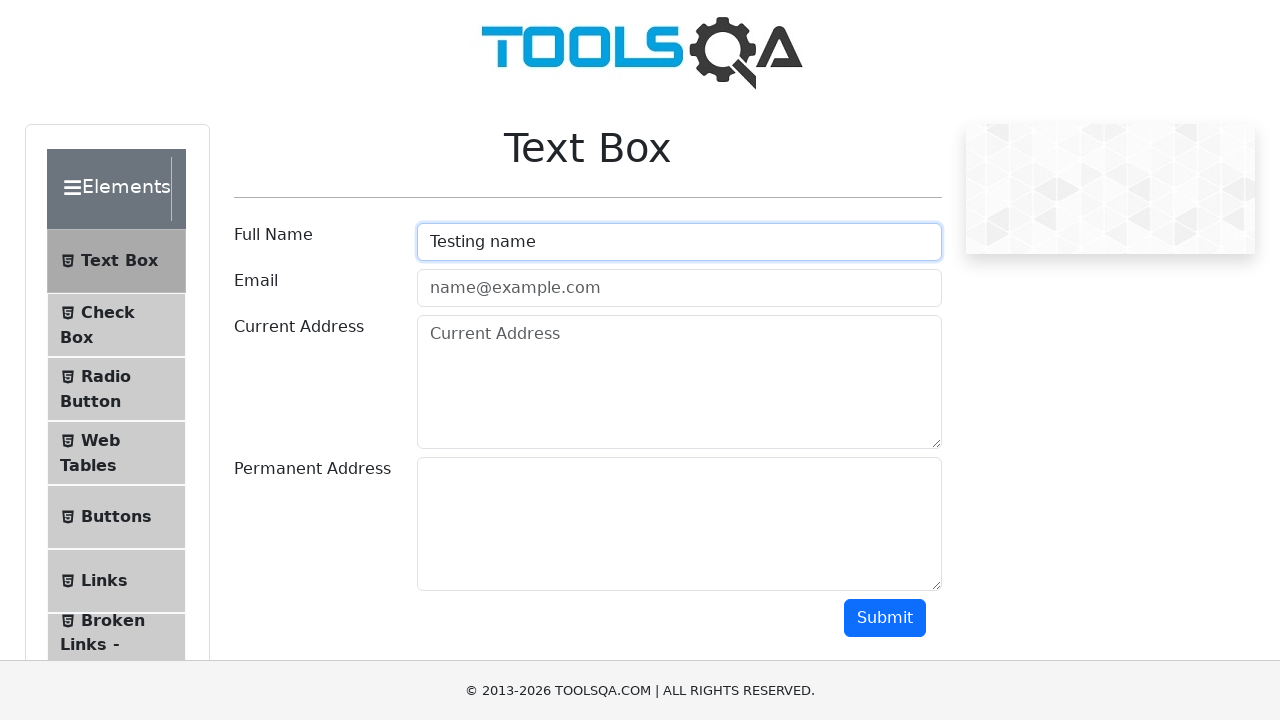

Filled email field with 'Abc12@gmail.com' on #userEmail
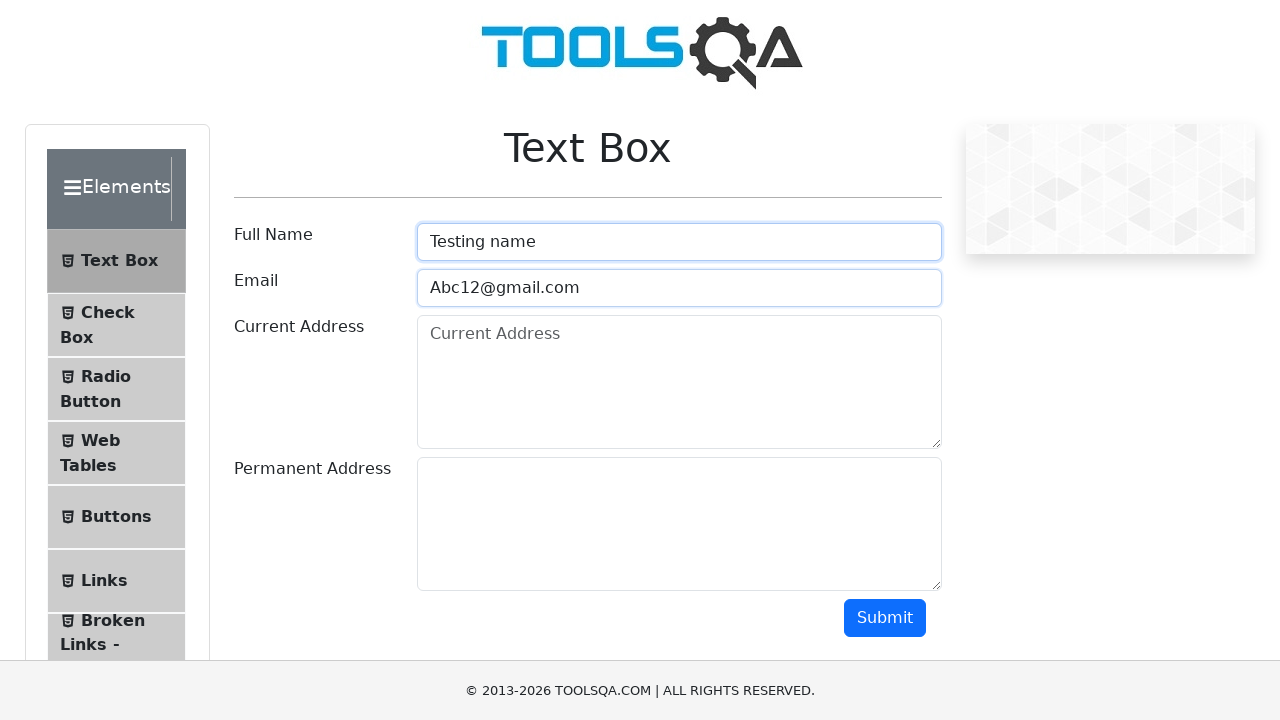

Filled current address field with 'Wagholi,Pune' on textarea[id='currentAddress']
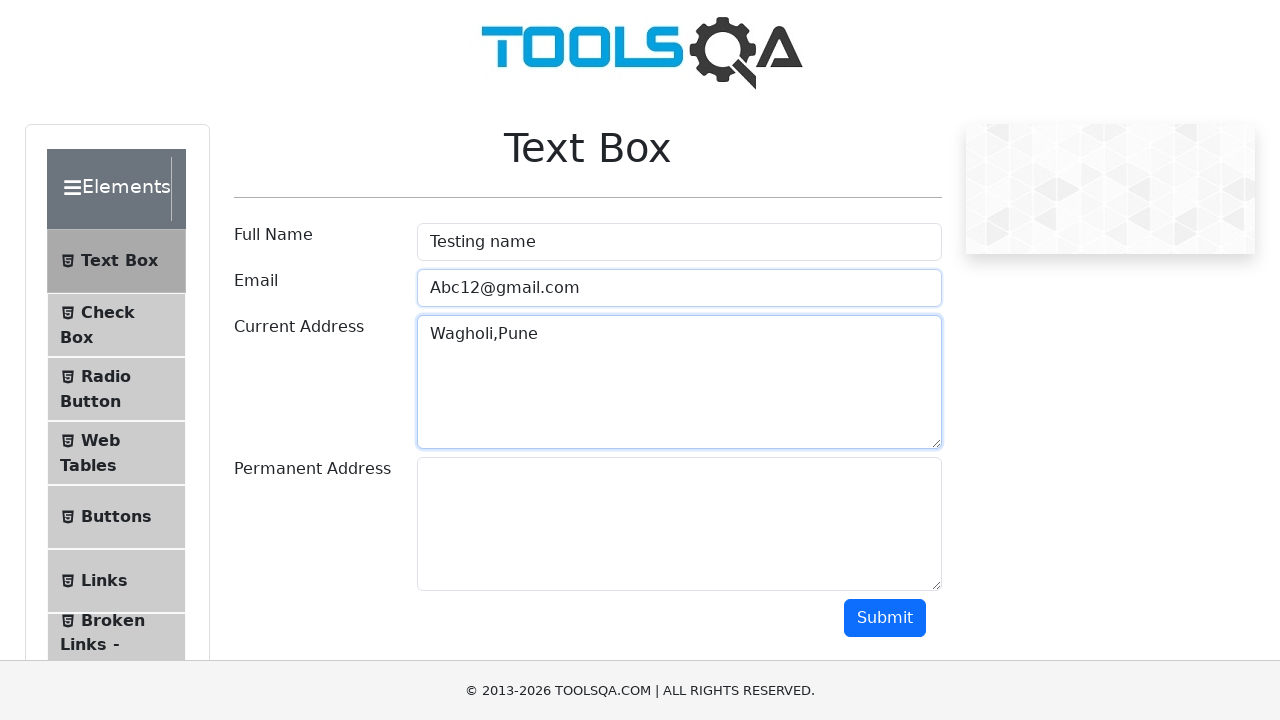

Filled permanent address field with 'Pune' on #permanentAddress
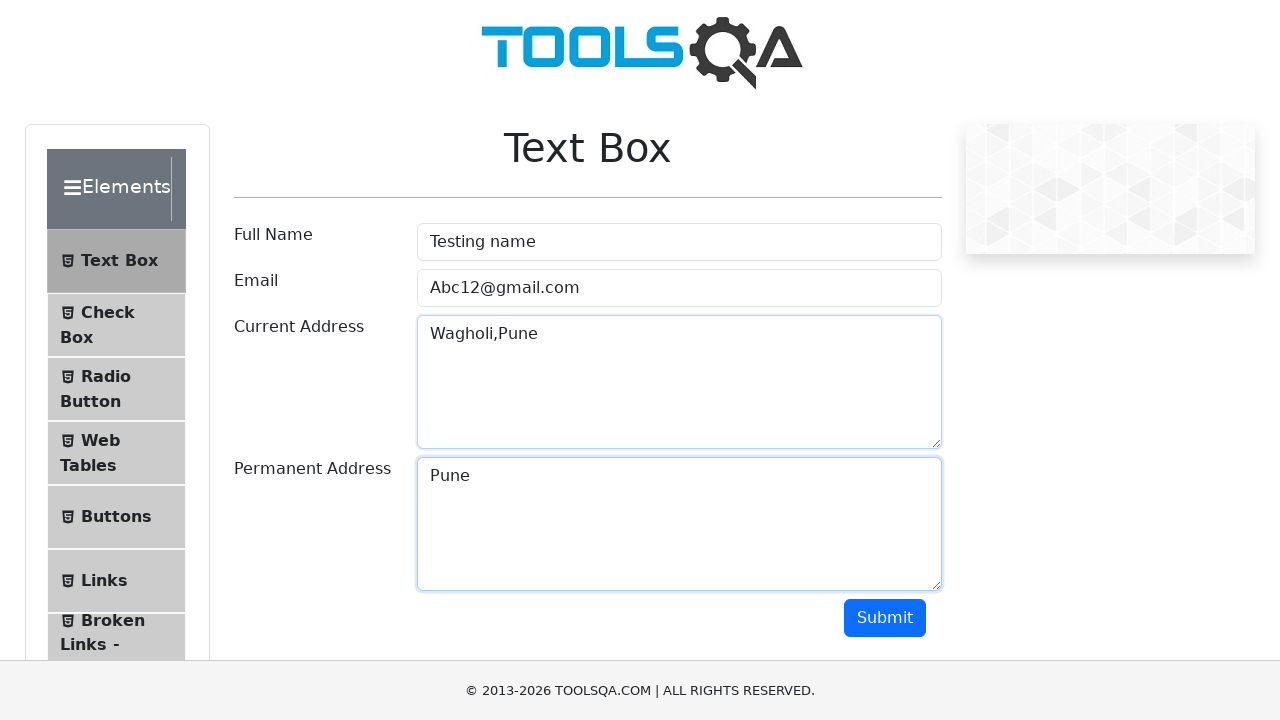

Clicked submit button to submit the form at (885, 618) on button[id='submit']
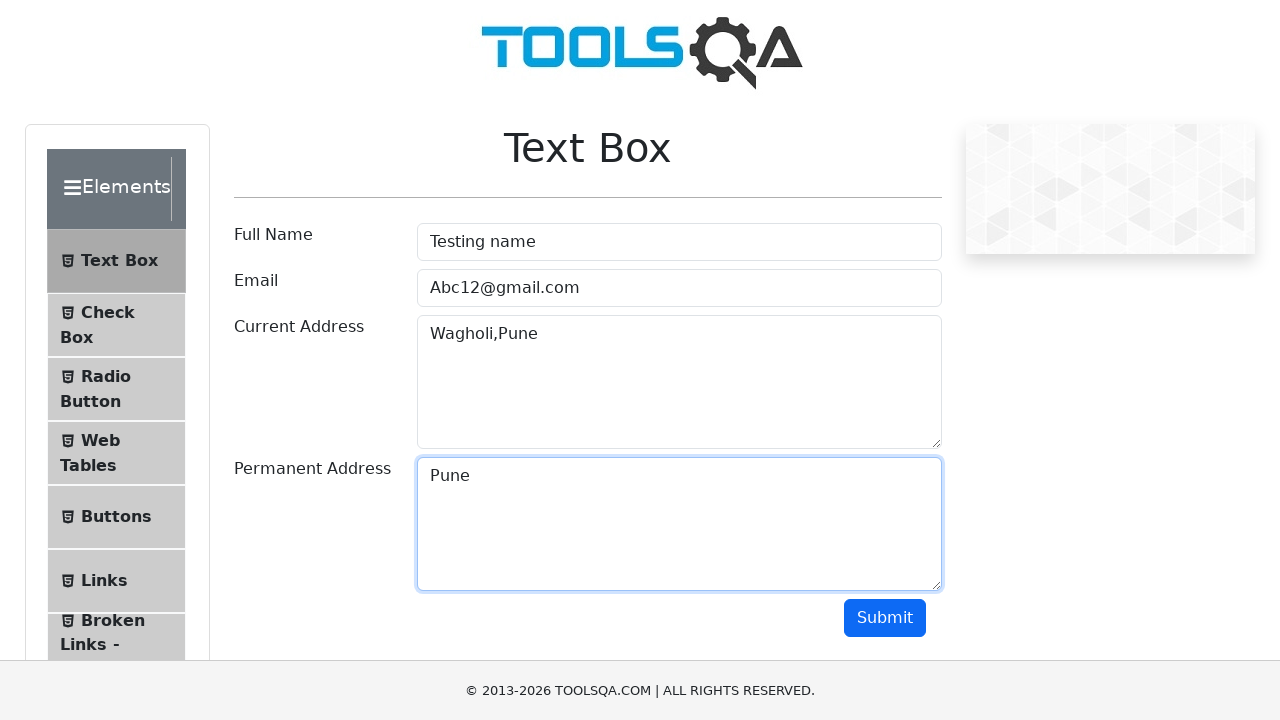

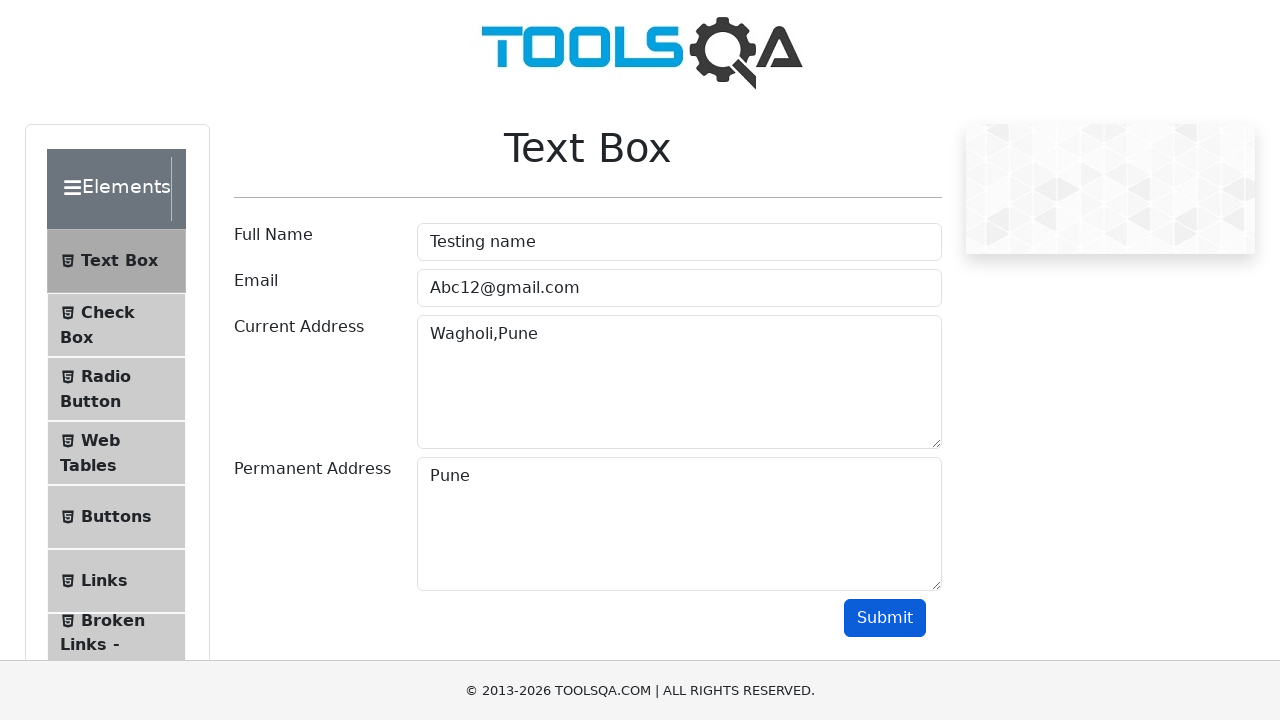